Tests the search functionality on Playwright documentation site by opening the search modal, entering a query for "locators", and clicking on a search result to navigate to the Locators documentation page.

Starting URL: https://playwright.dev/

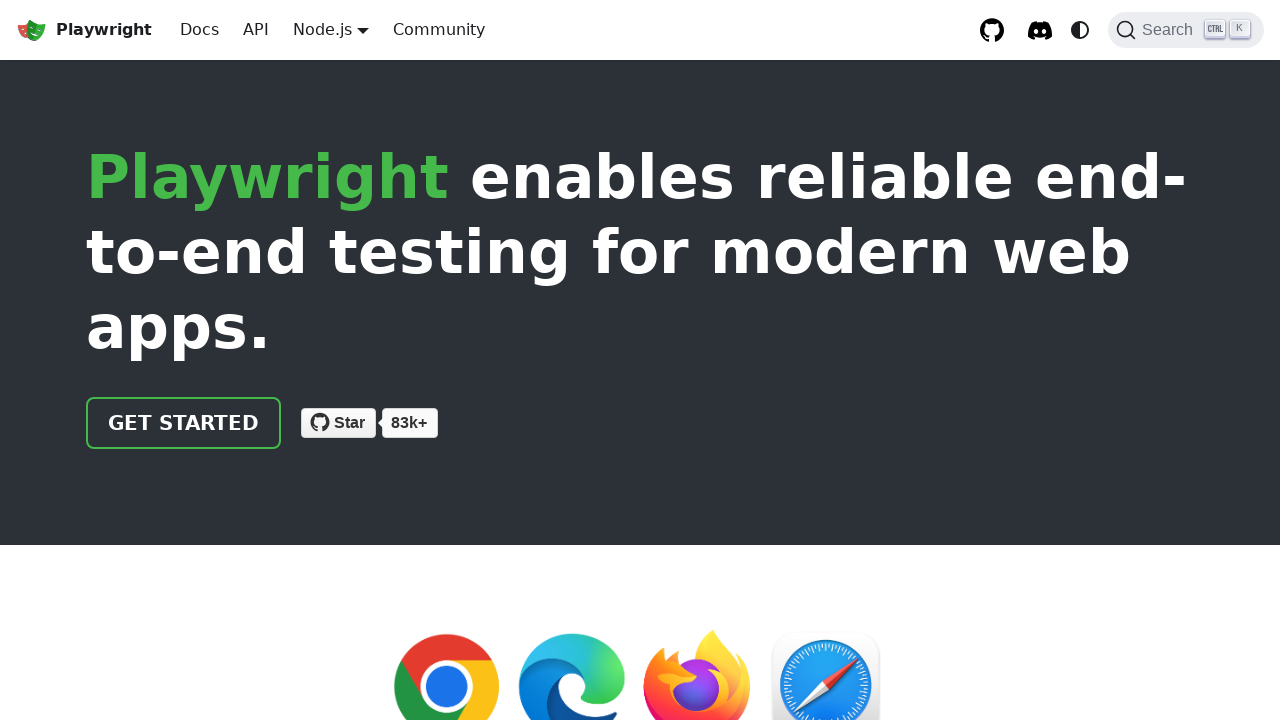

Verified search button is visible
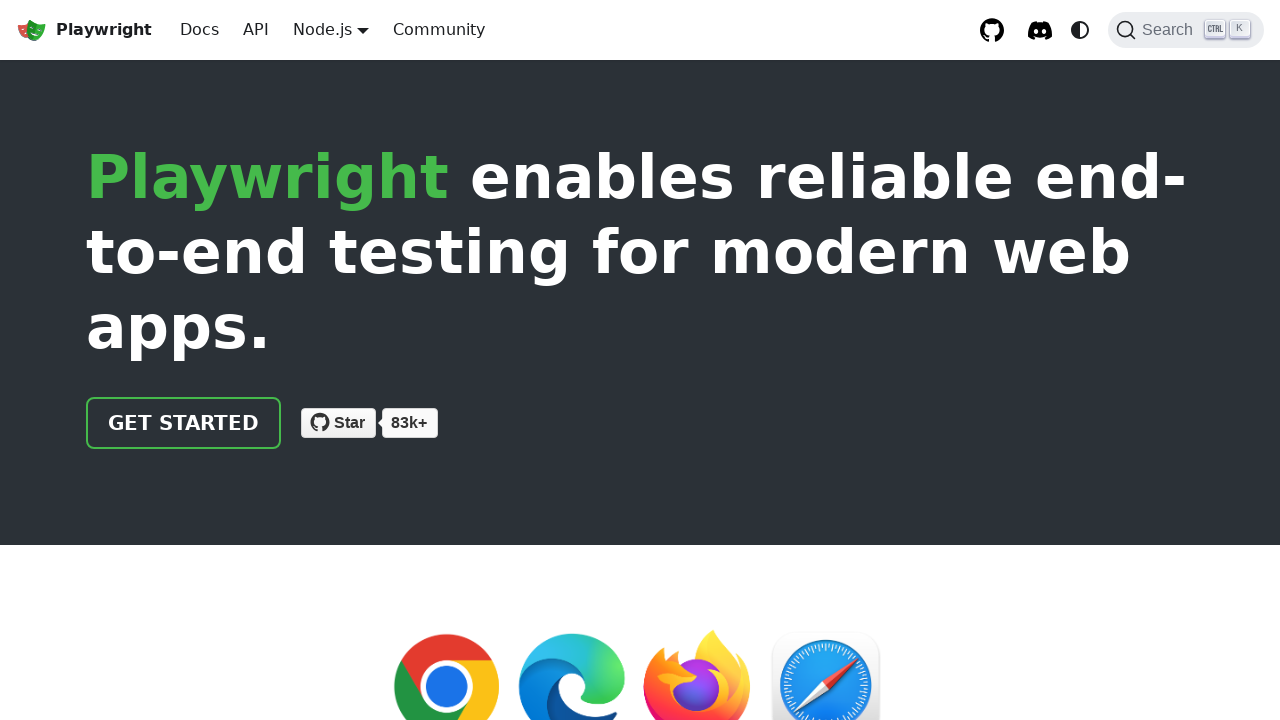

Clicked search button to open search modal at (1186, 30) on internal:role=button[name="Search (Ctrl+K)"i]
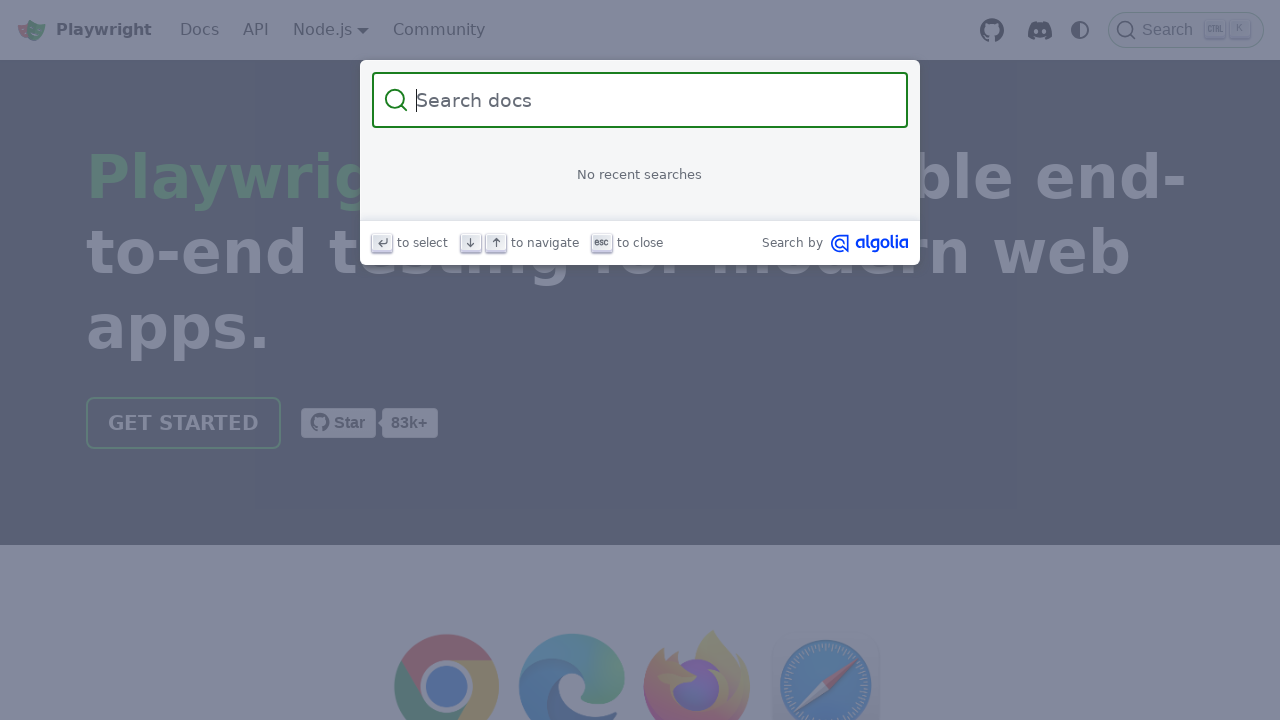

Search modal opened and search box is visible
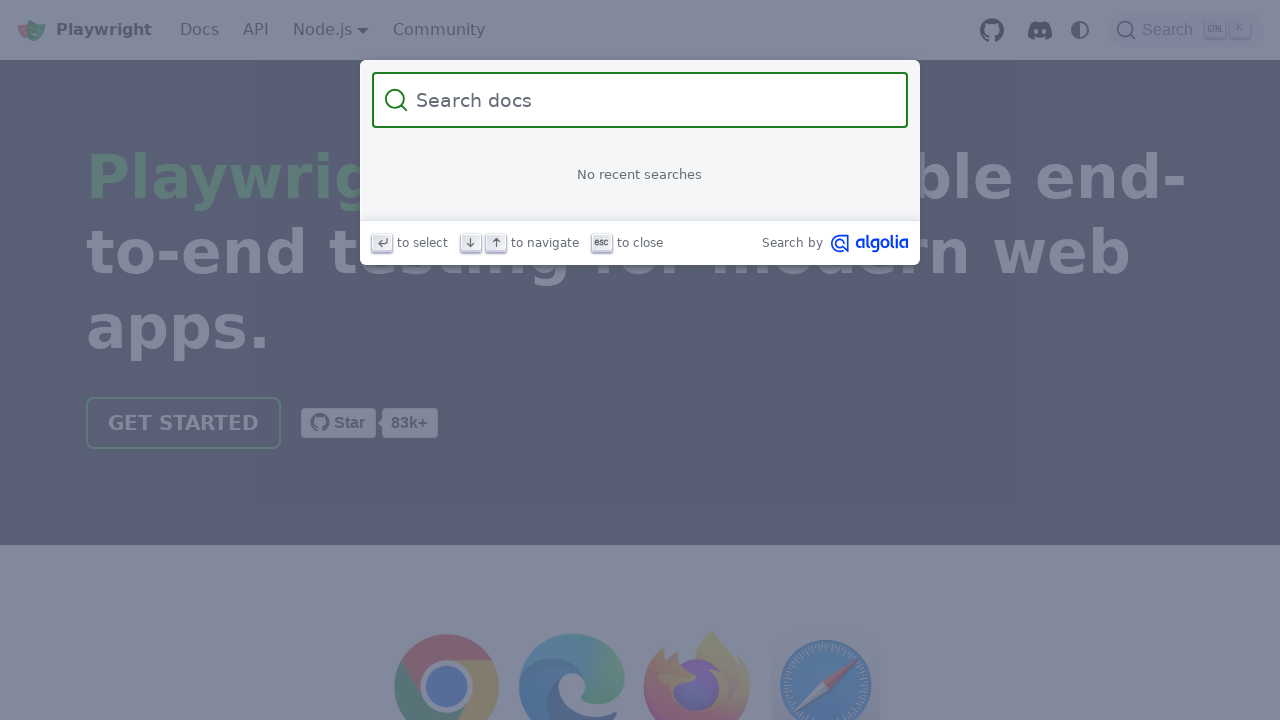

Clicked on search input field at (652, 100) on internal:role=searchbox[name="Search"i]
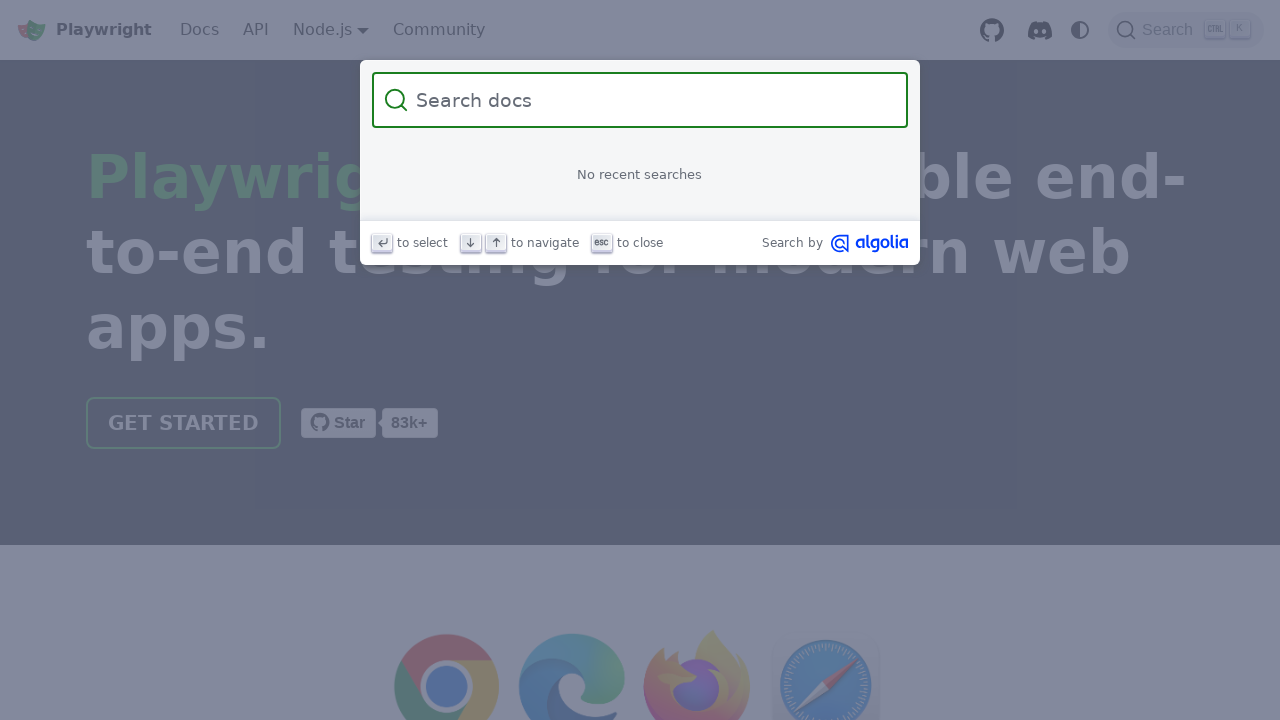

Entered 'locators' query in search field on internal:role=searchbox[name="Search"i]
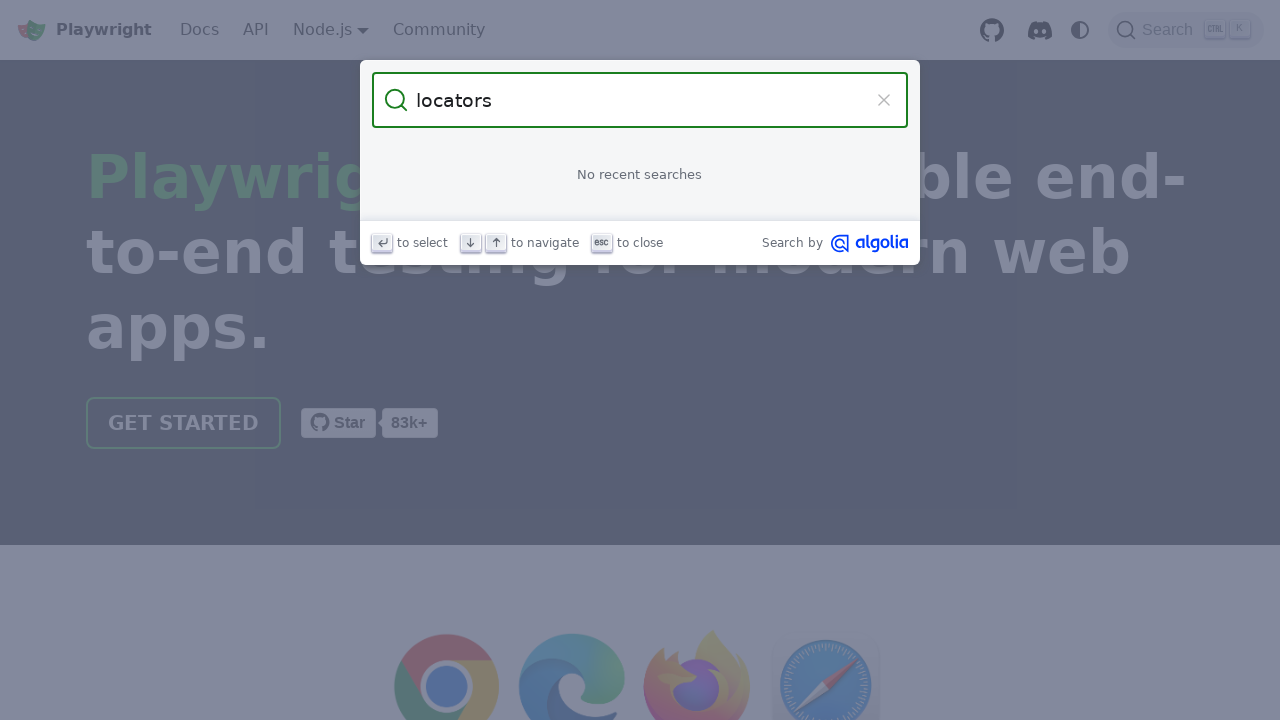

Search results appeared with Locators option
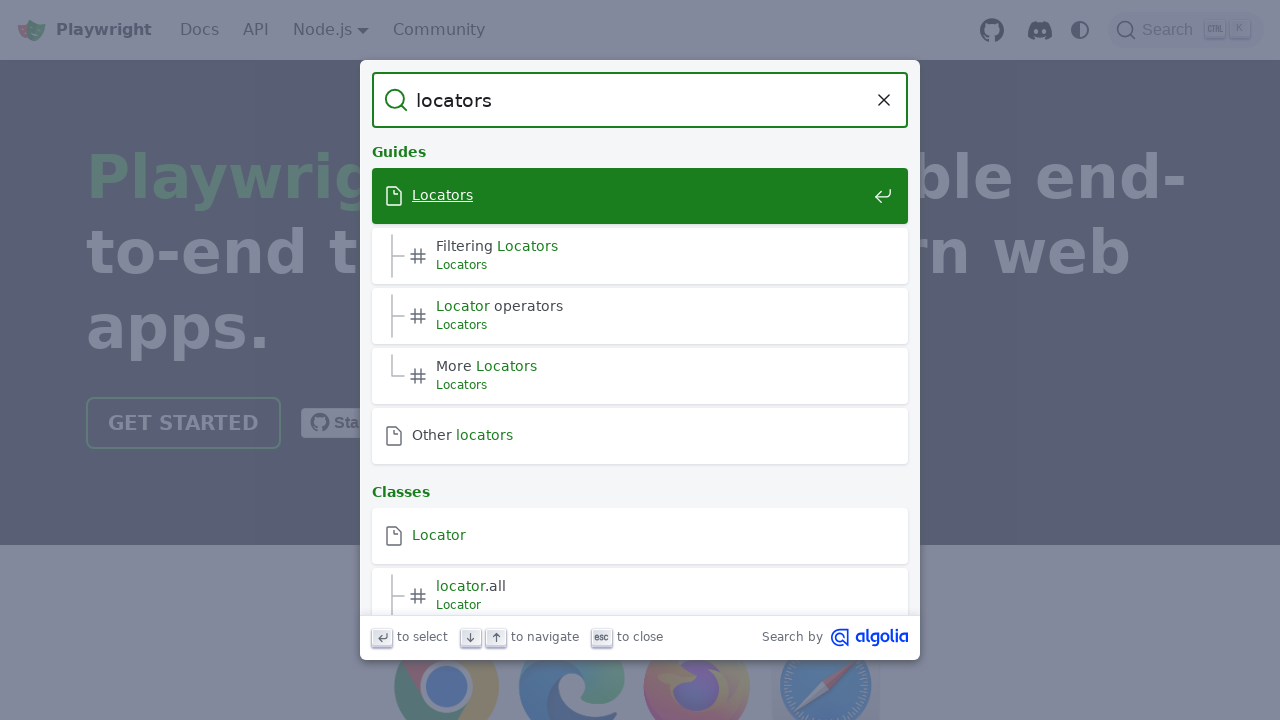

Clicked on Locators search result link at (640, 196) on internal:role=link[name="Locators"s]
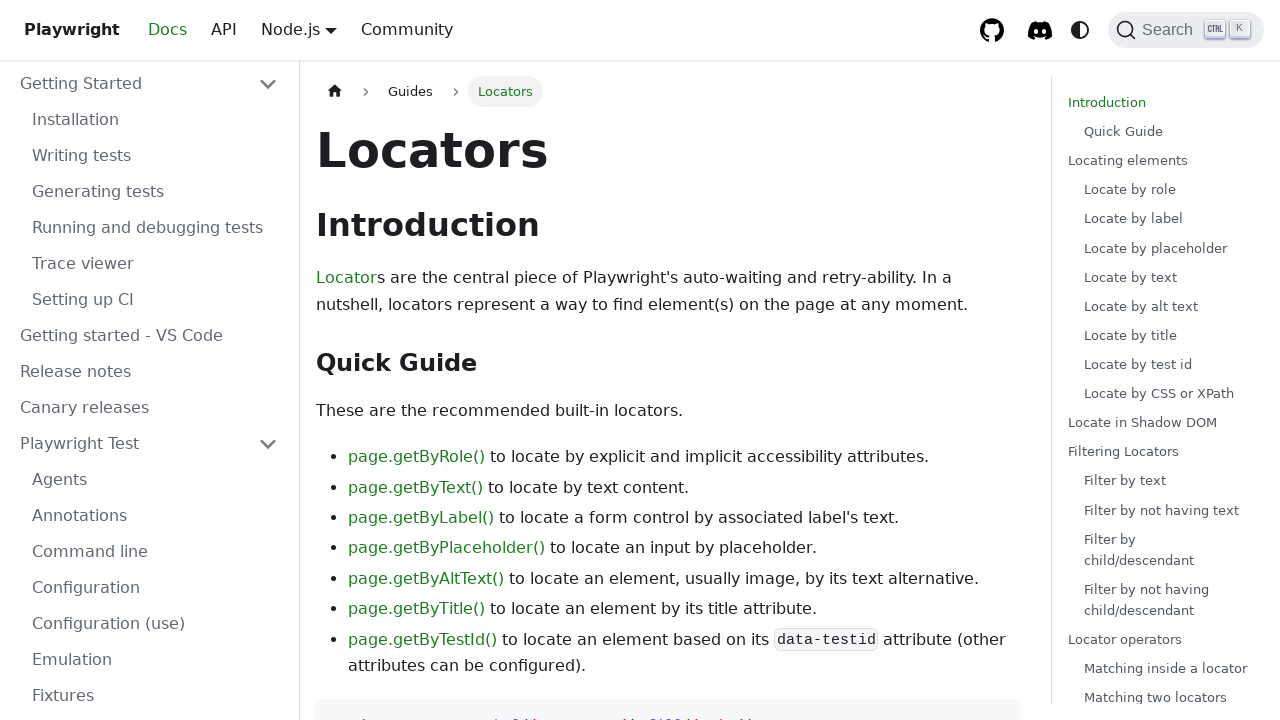

Successfully navigated to Locators documentation page
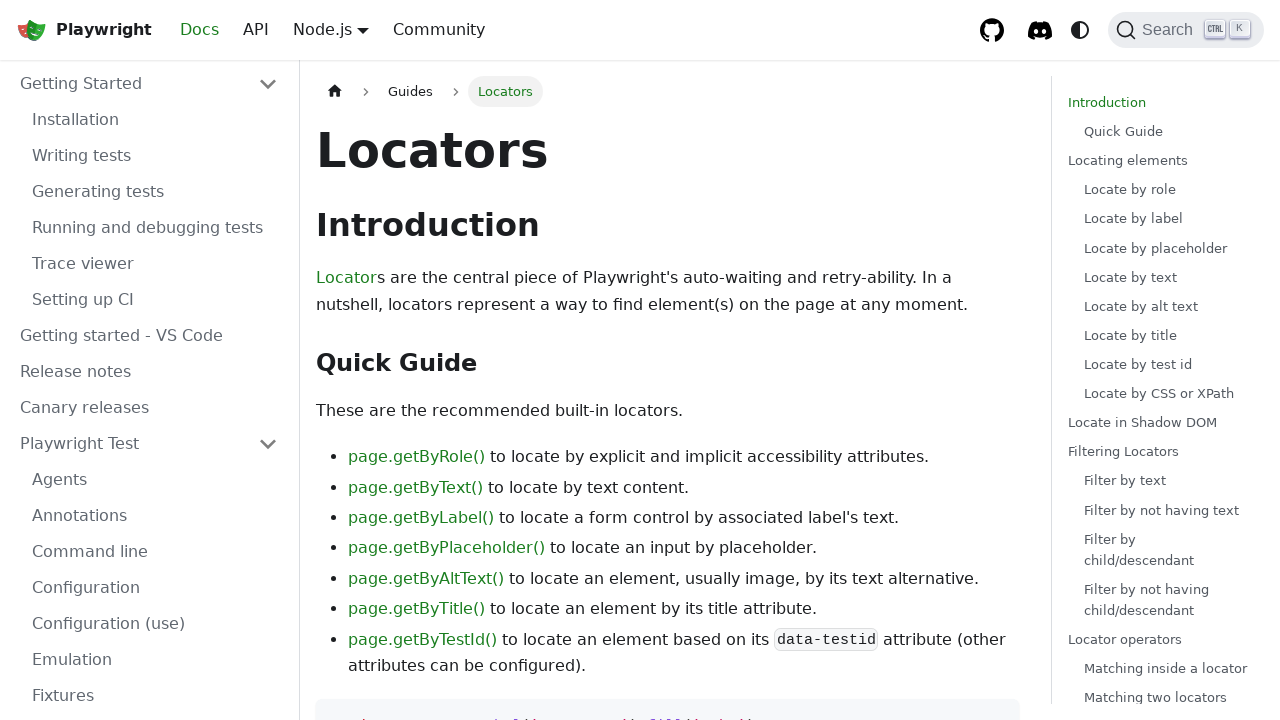

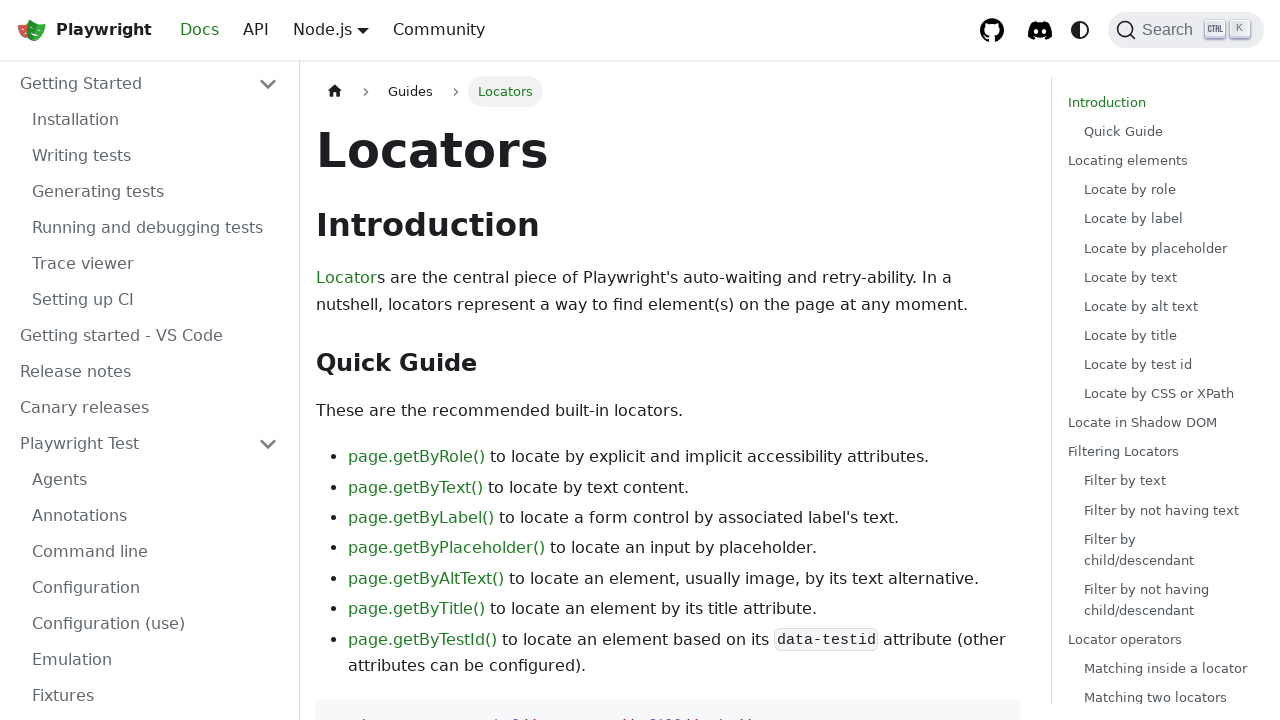